Tests regular click functionality by clicking a button and verifying the dynamic click success message appears

Starting URL: https://demoqa.com/buttons

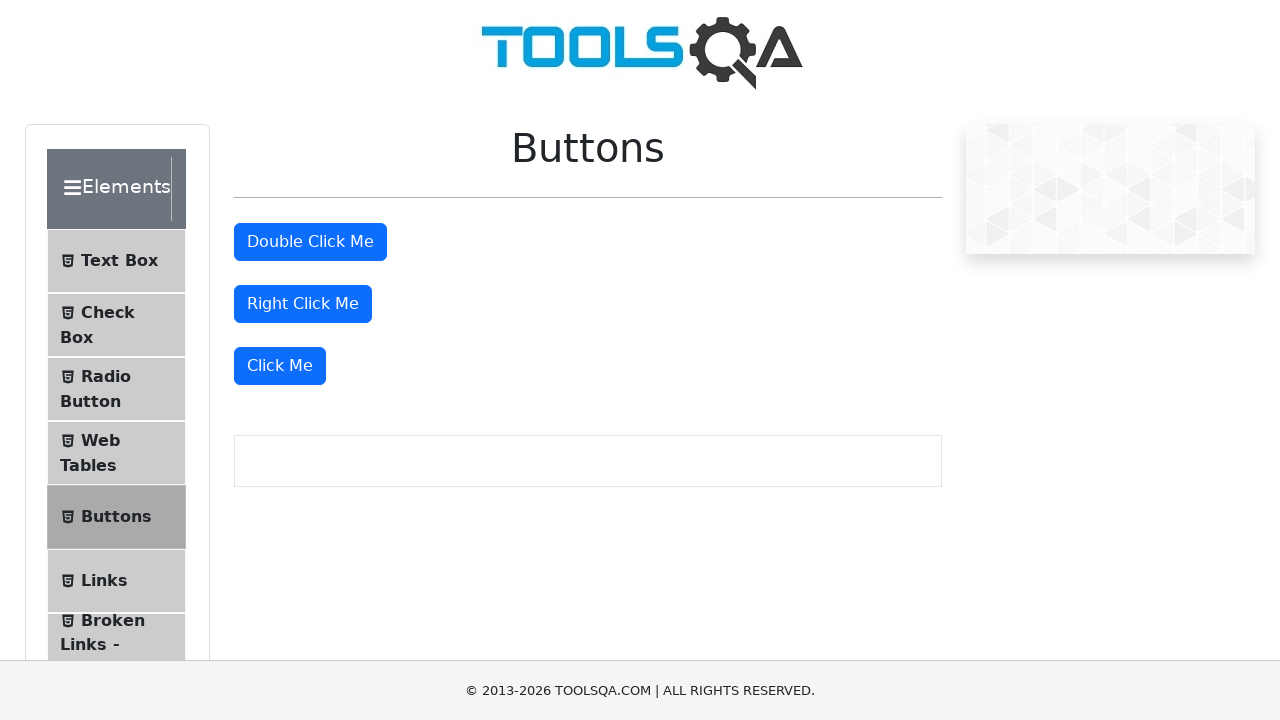

Verified that dynamic click message is not visible initially
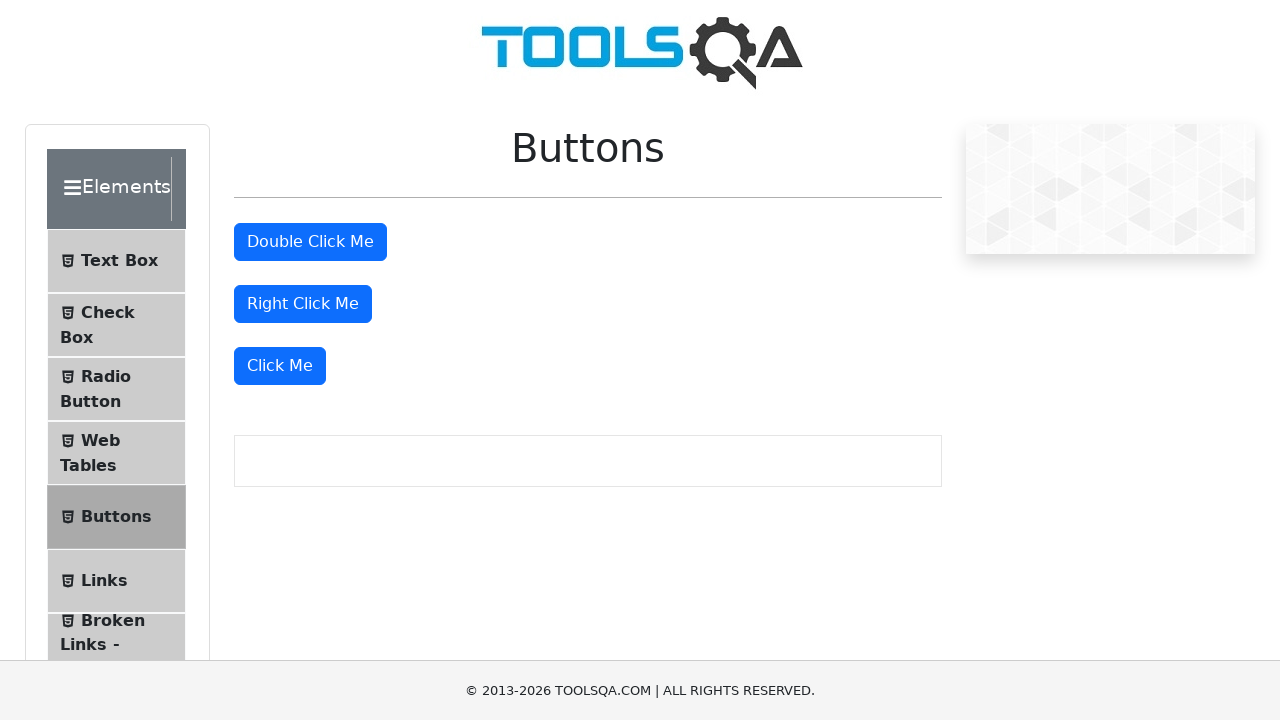

Clicked the 'Click Me' button at (280, 366) on xpath=//button[text()='Click Me']
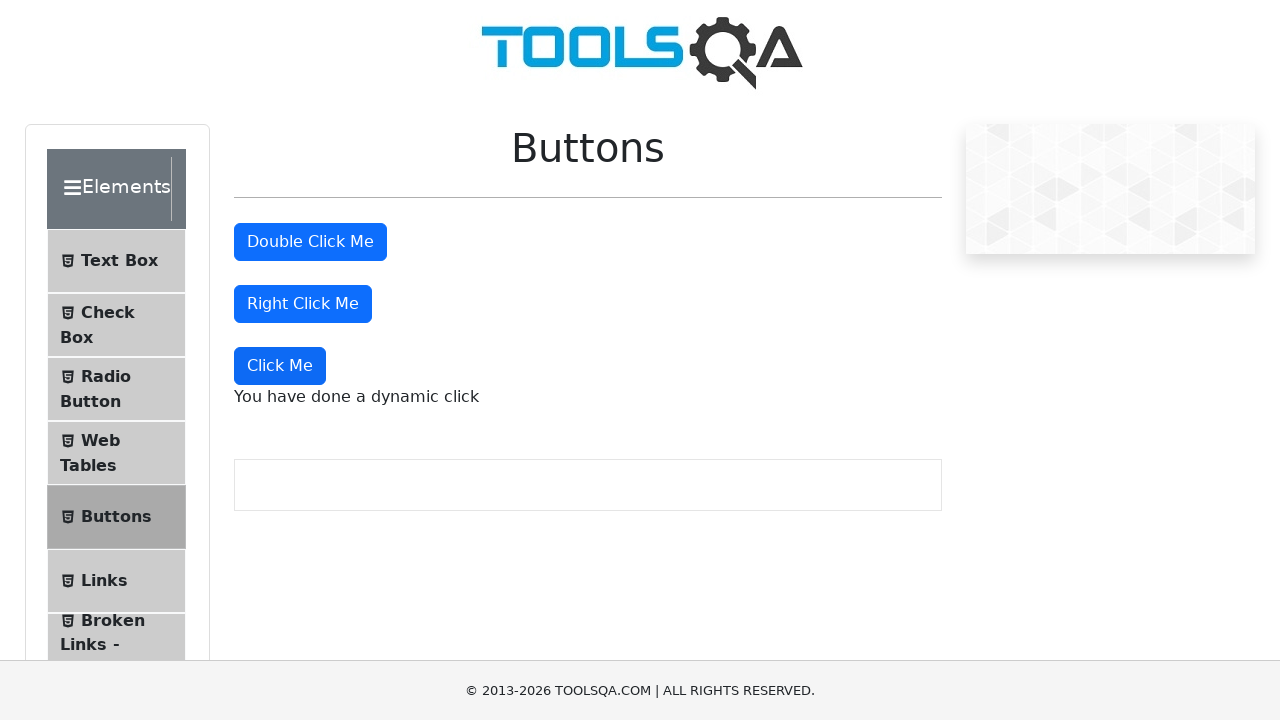

Waited for dynamic click message to appear
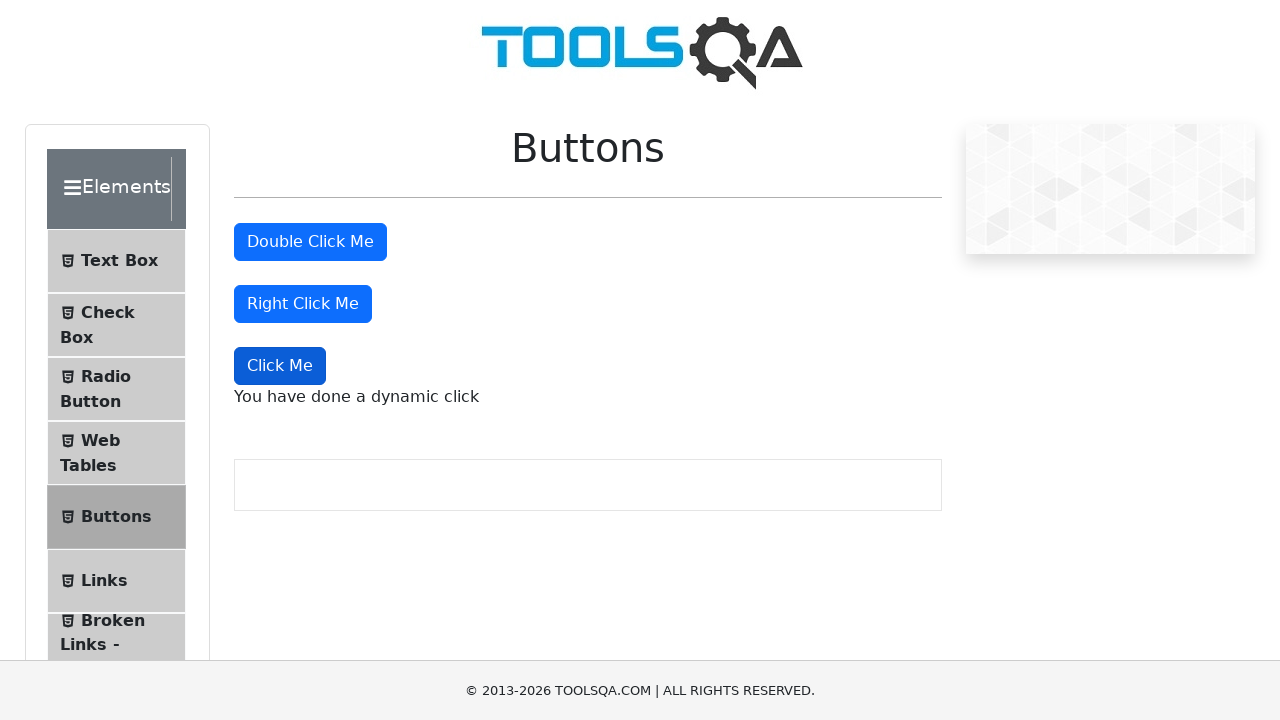

Located the dynamic click message element
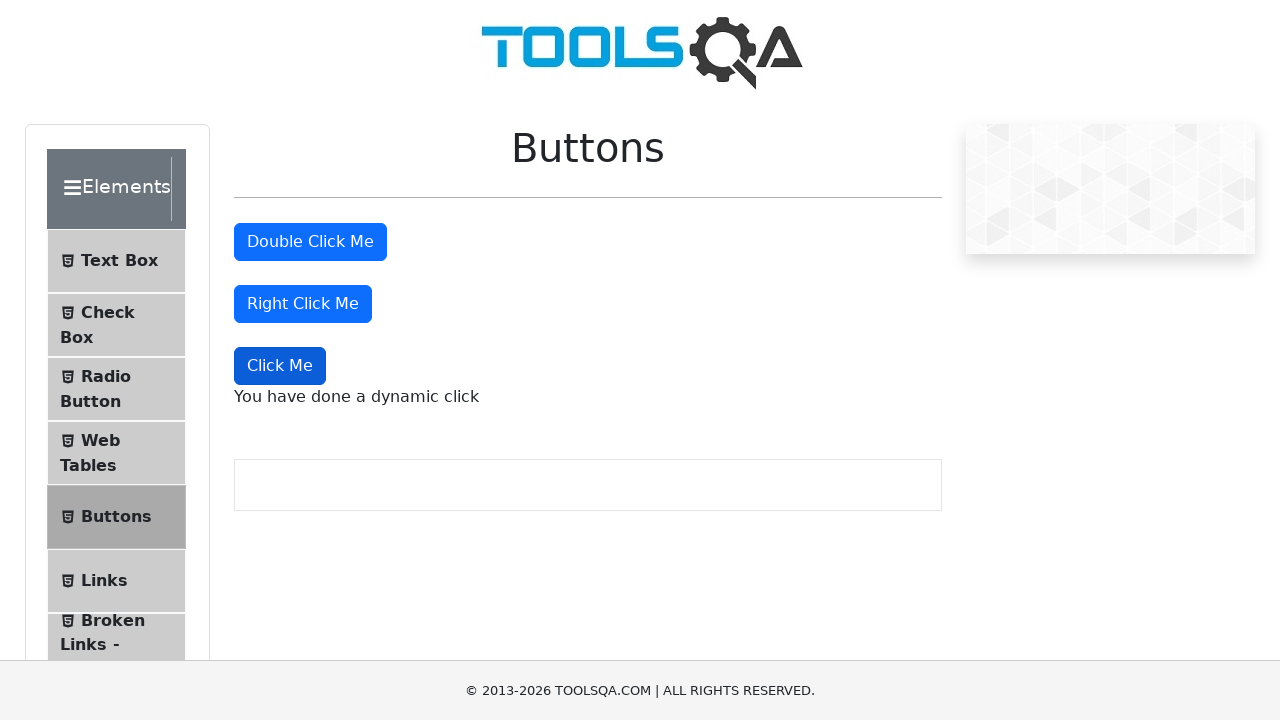

Verified that message text is 'You have done a dynamic click'
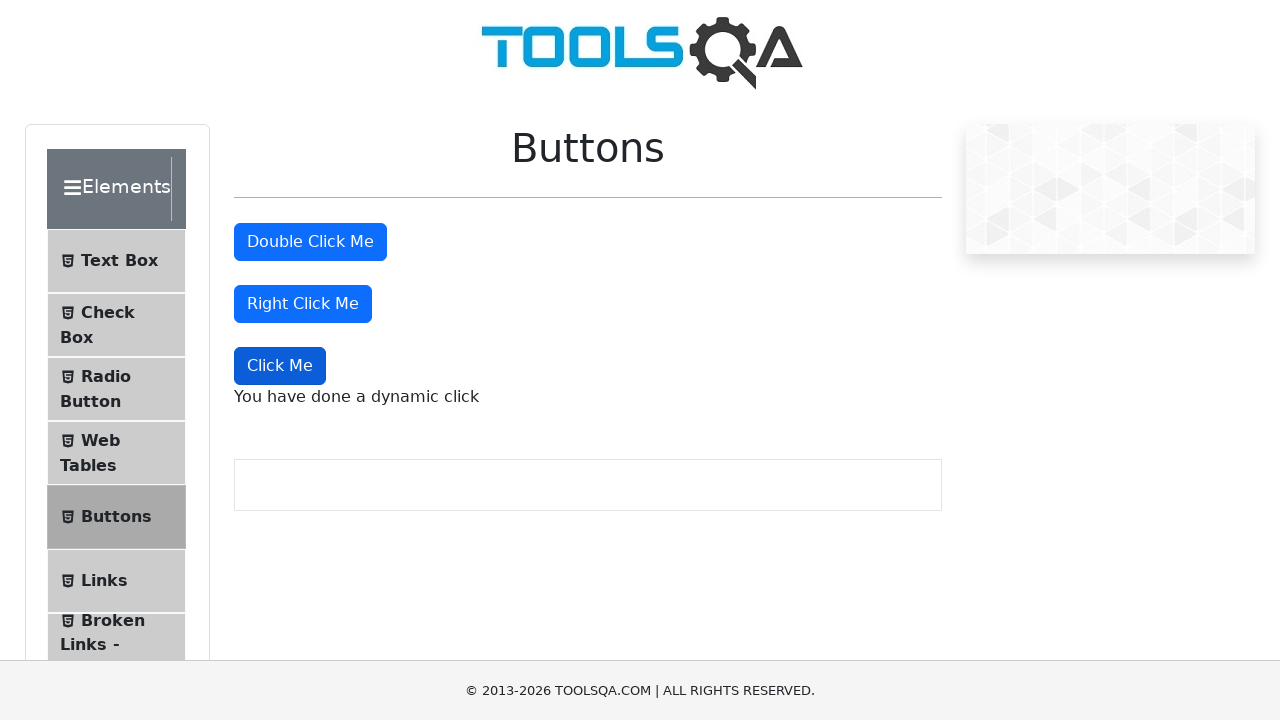

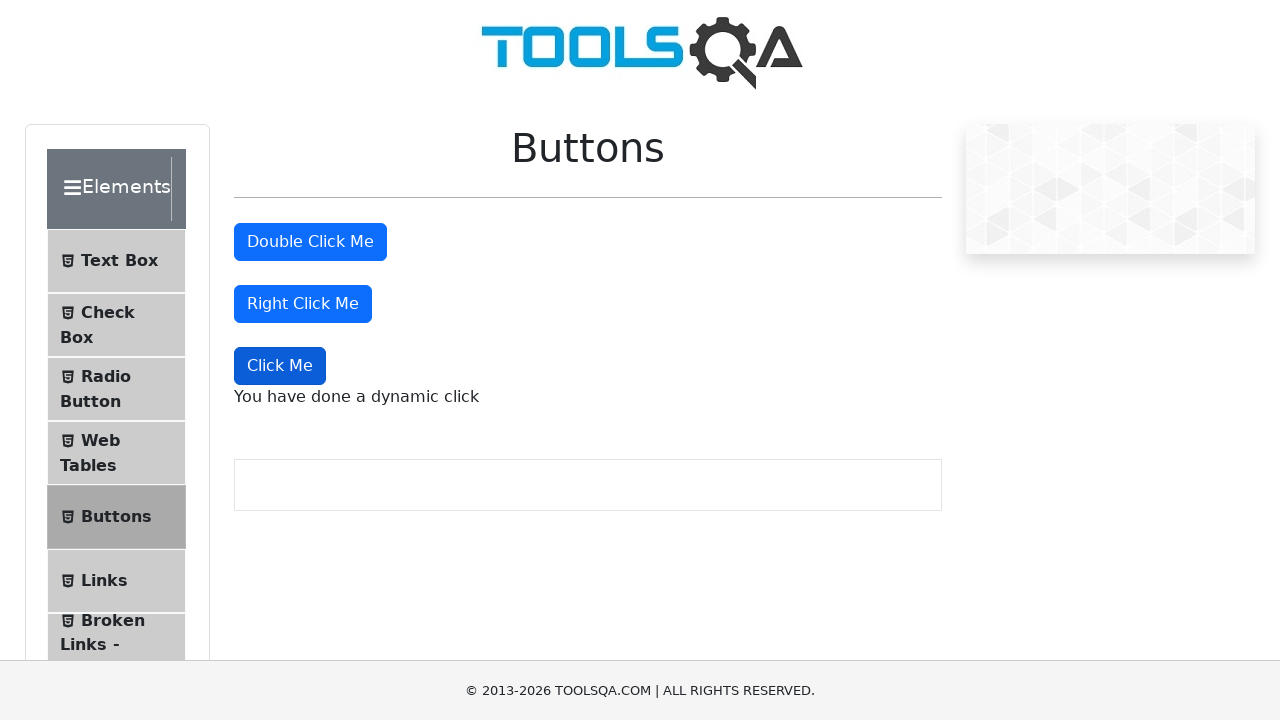